Tests adding products to cart on a practice e-commerce site by searching for products containing "ca", verifying 4 results appear, clicking add to cart on the third product, and then adding Cashews to cart.

Starting URL: https://rahulshettyacademy.com/seleniumPractise/#/

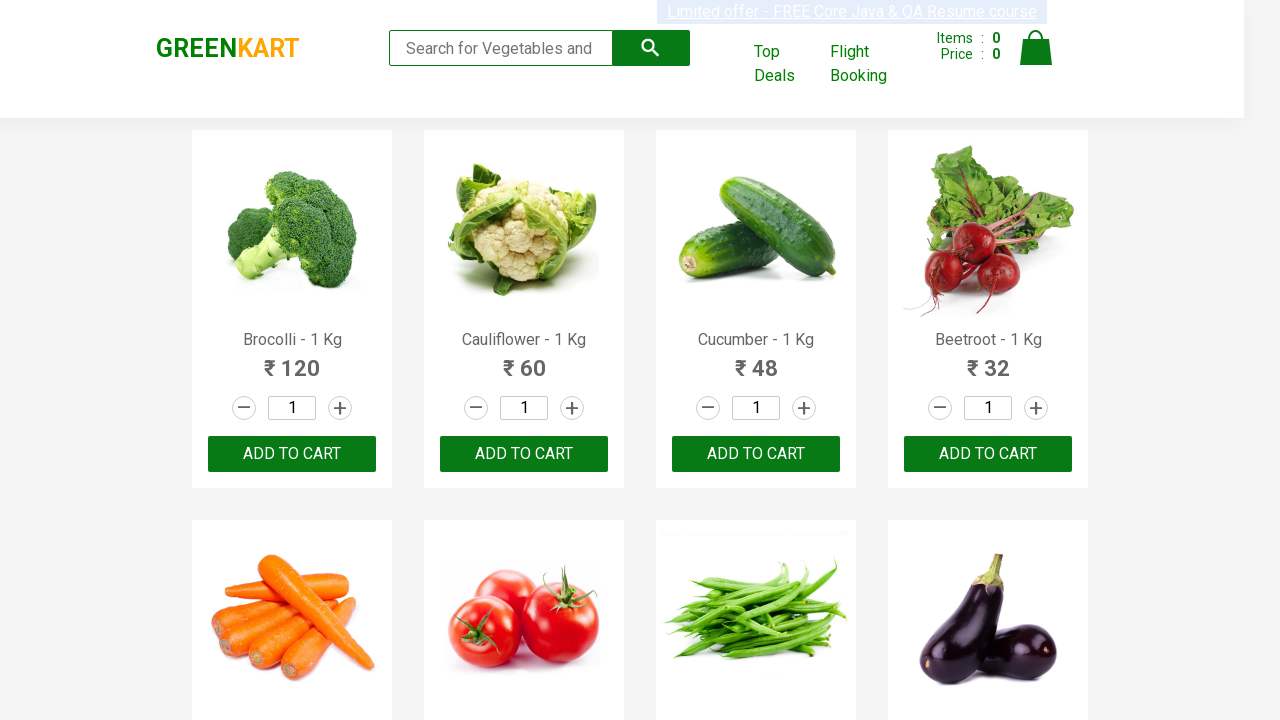

Products section loaded
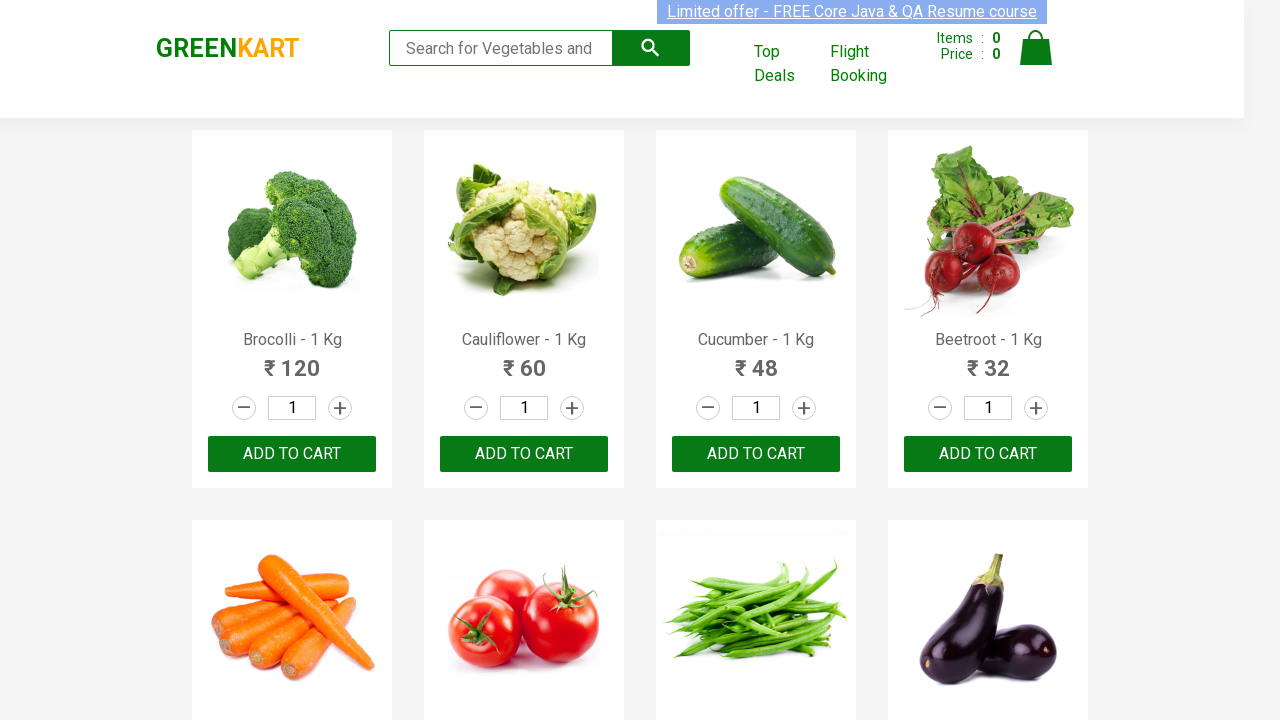

Entered 'ca' in search field to filter products on input.search-keyword
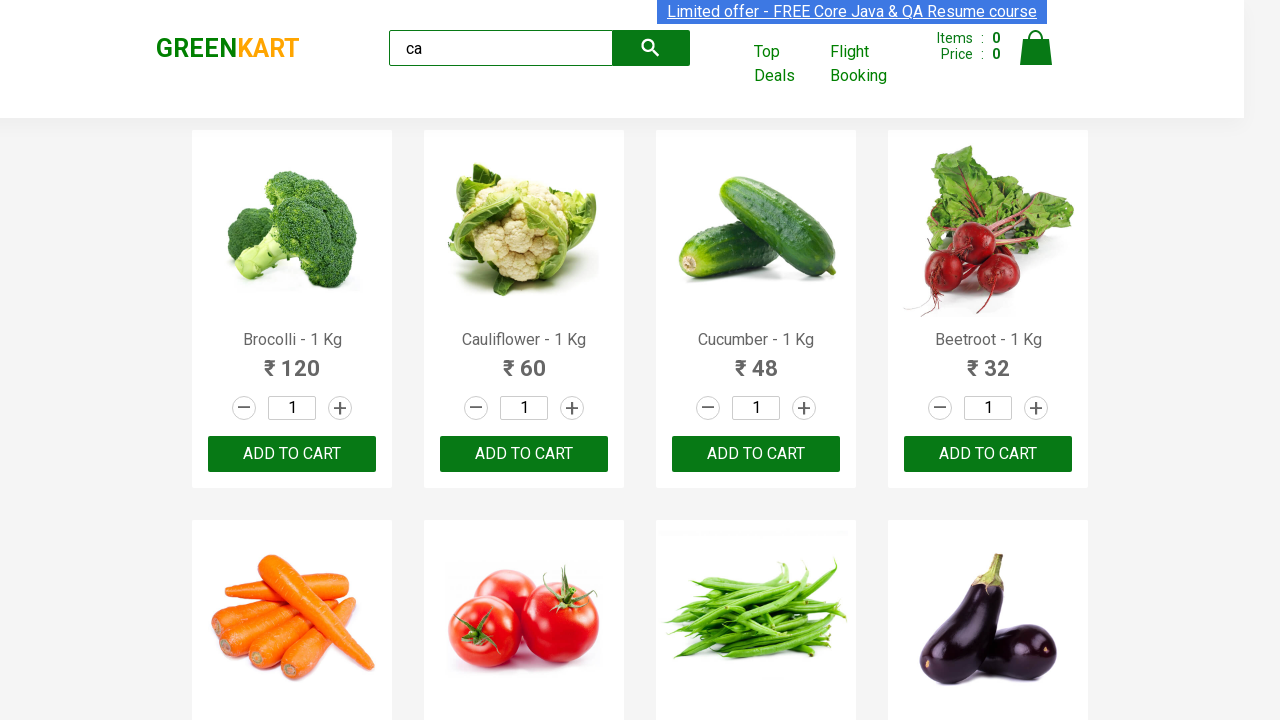

Waited 2 seconds for filter to apply
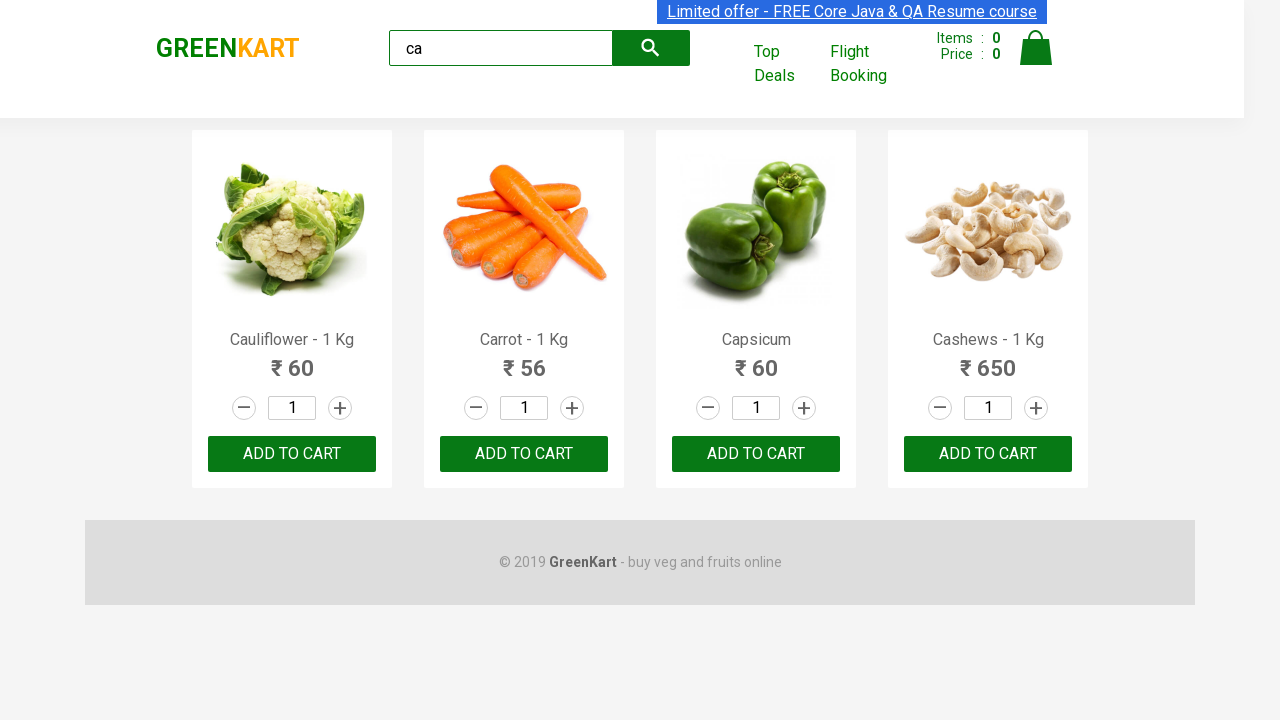

Verified 4 visible products appear containing 'ca'
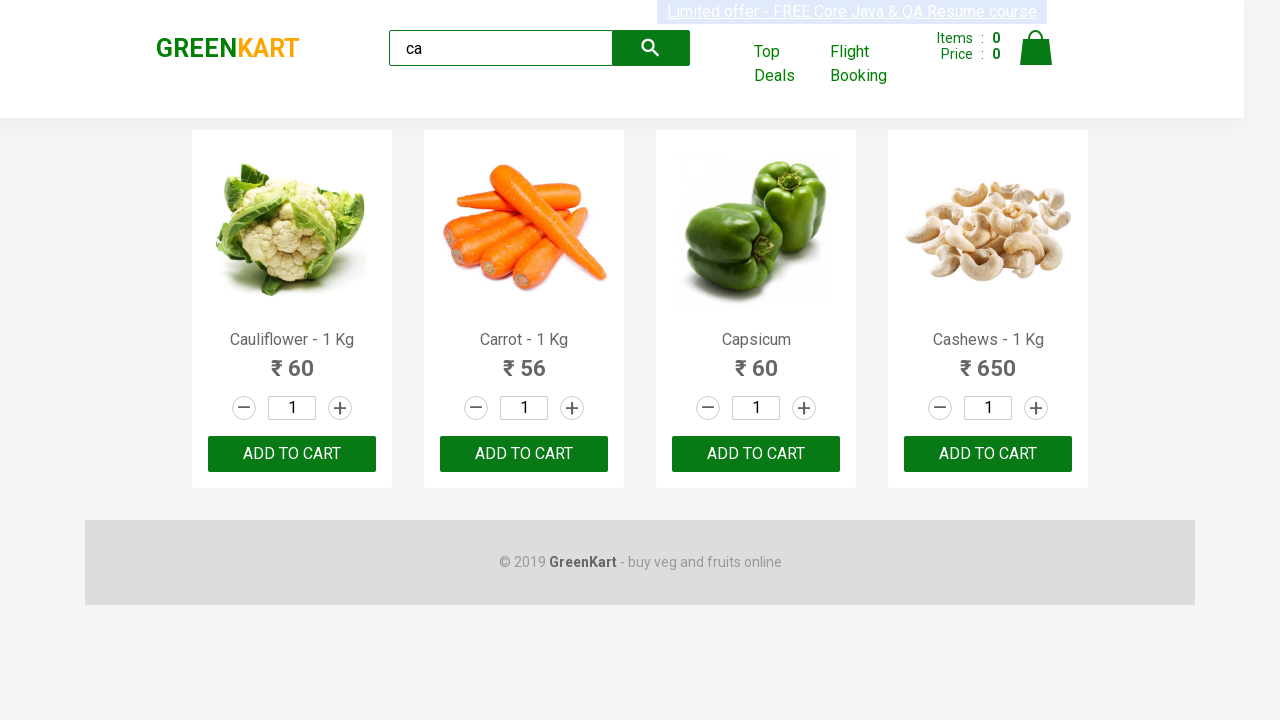

Clicked ADD TO CART on the third product at (756, 454) on .products .product >> nth=2 >> text=ADD TO CART
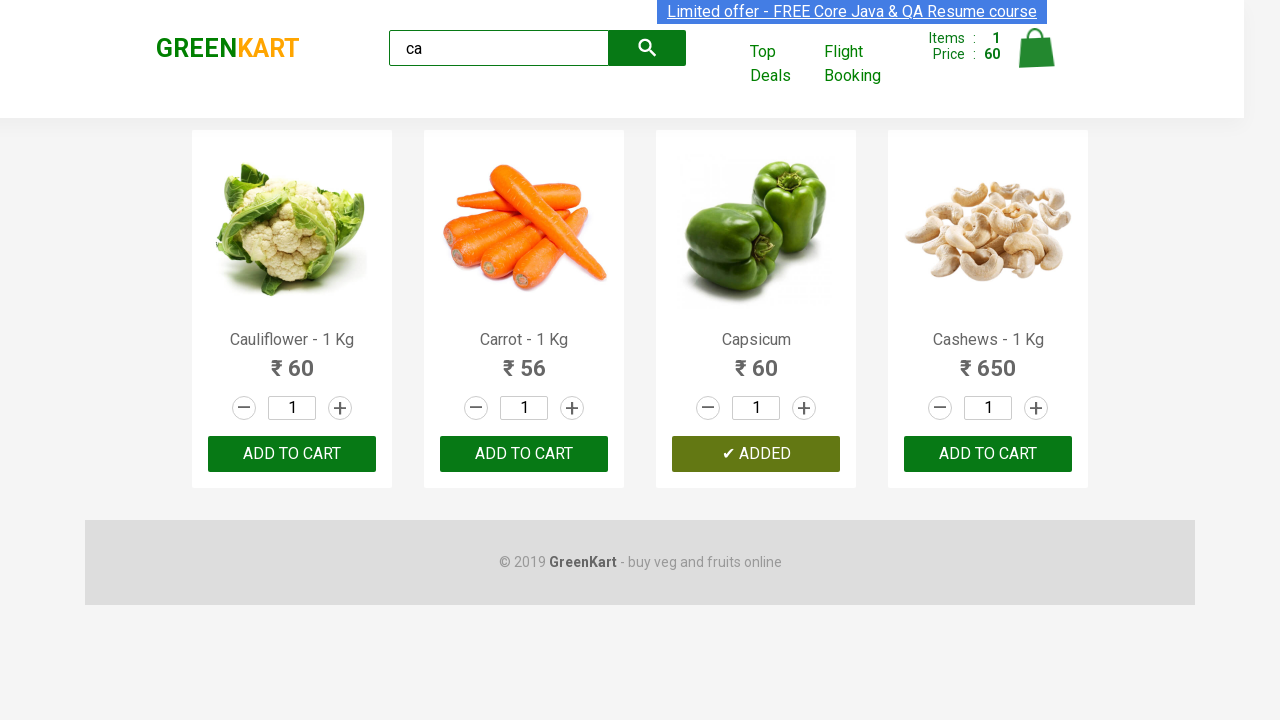

Retrieved all visible products
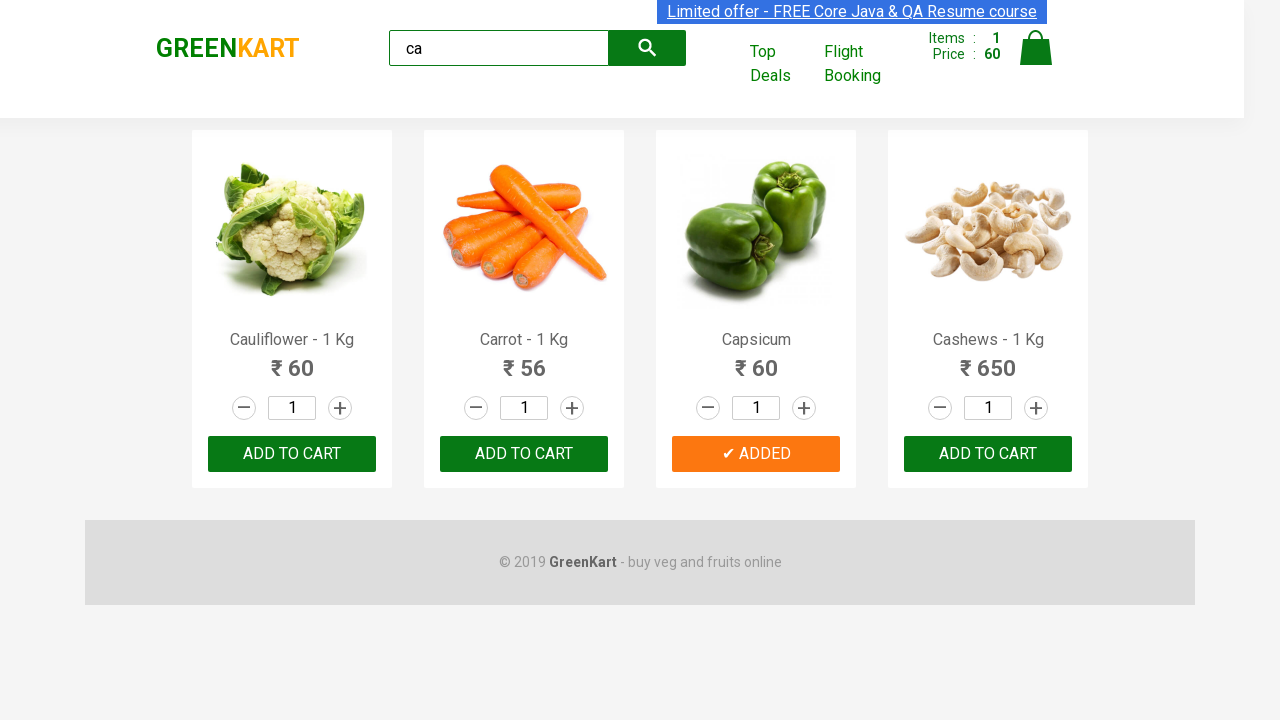

Found and clicked ADD TO CART for Cashews at (988, 454) on .products .product >> nth=3 >> button
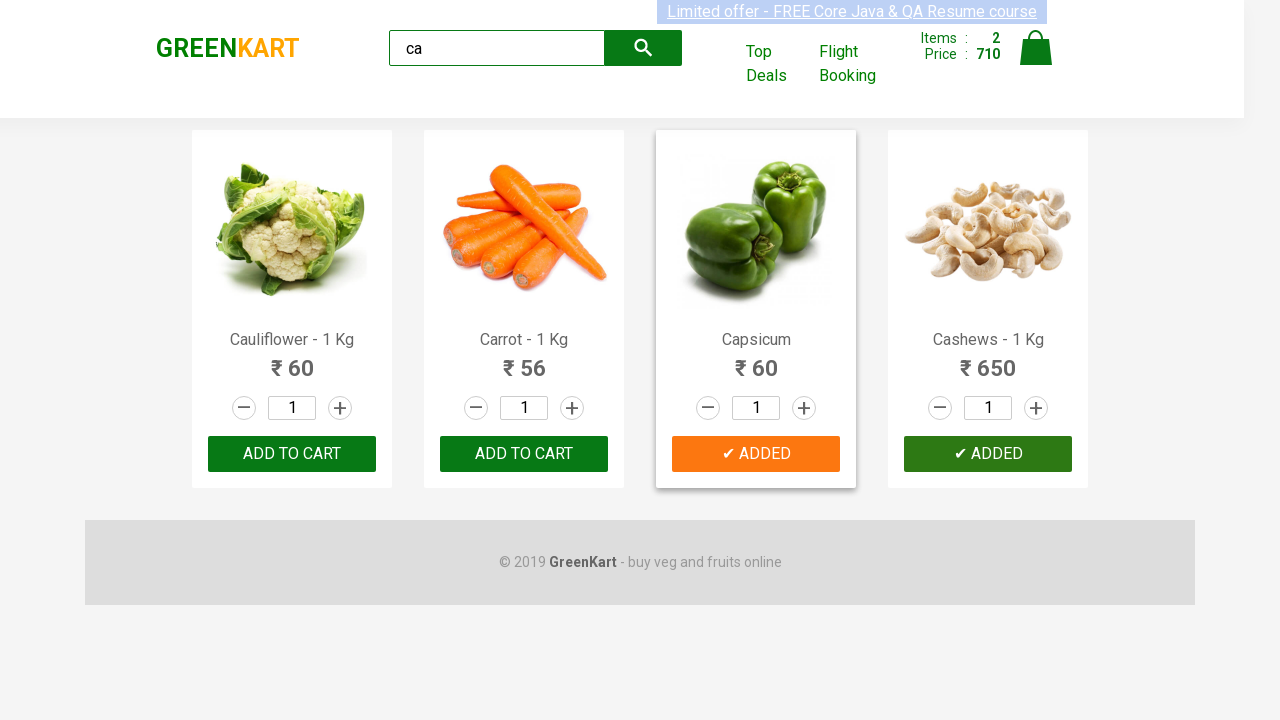

Brand text element loaded
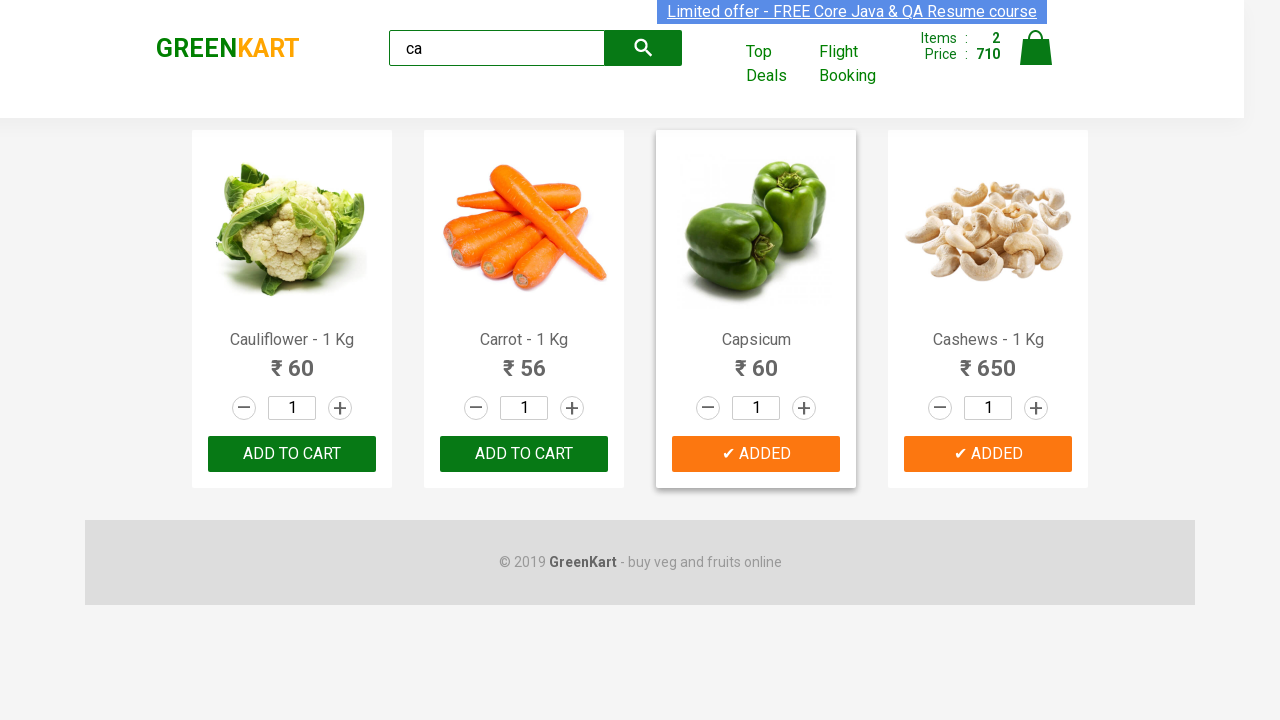

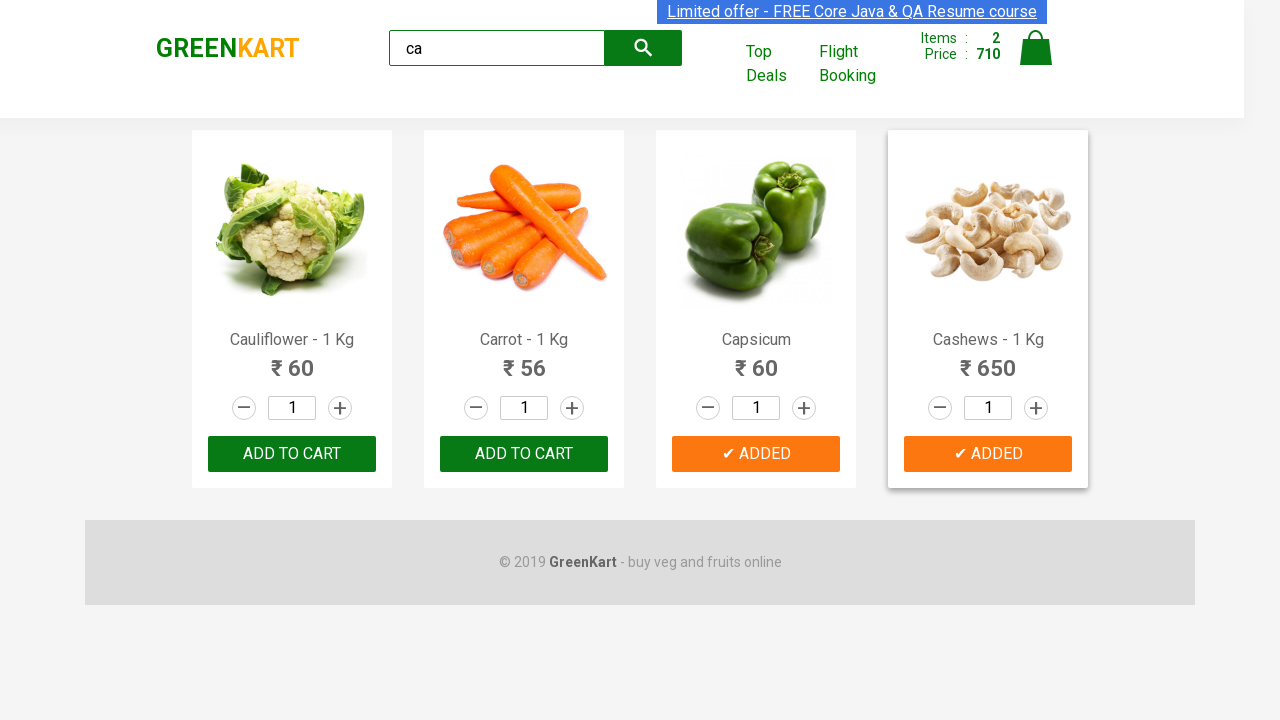